Tests calculator subtraction operation by entering two numbers, selecting the minus operator, and verifying the result

Starting URL: https://juliemr.github.io/protractor-demo/

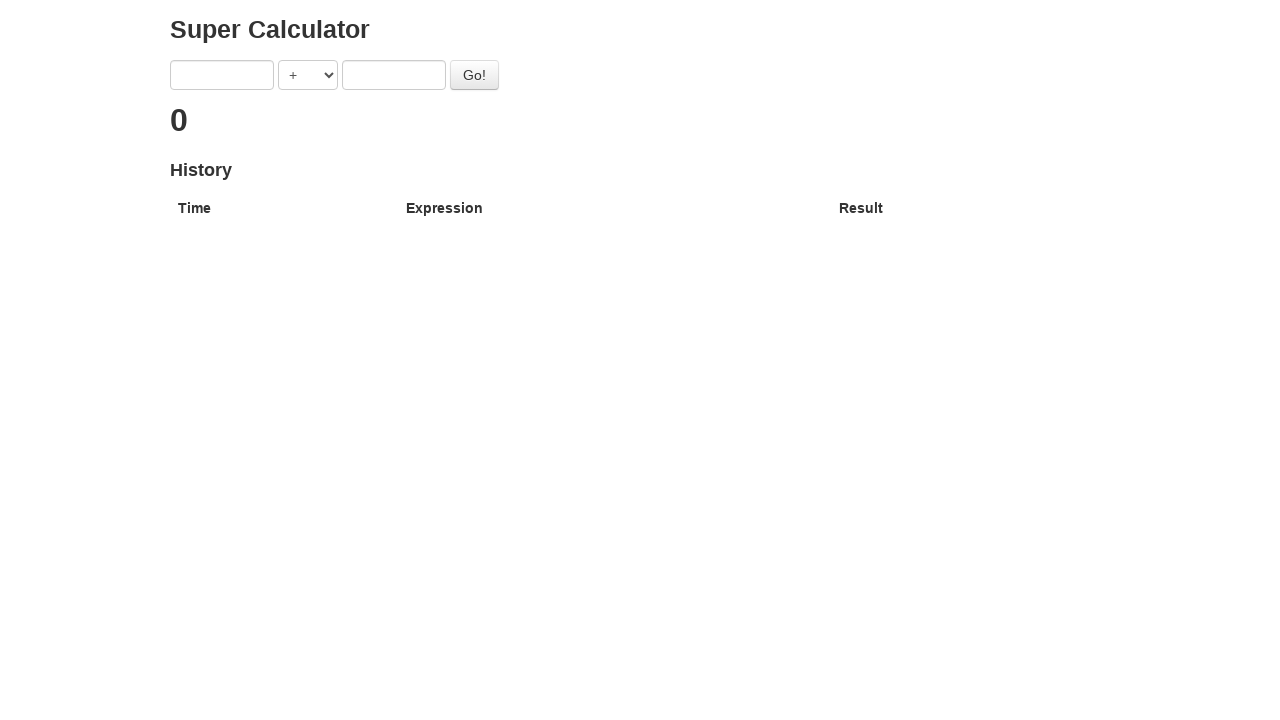

Navigated to calculator demo page
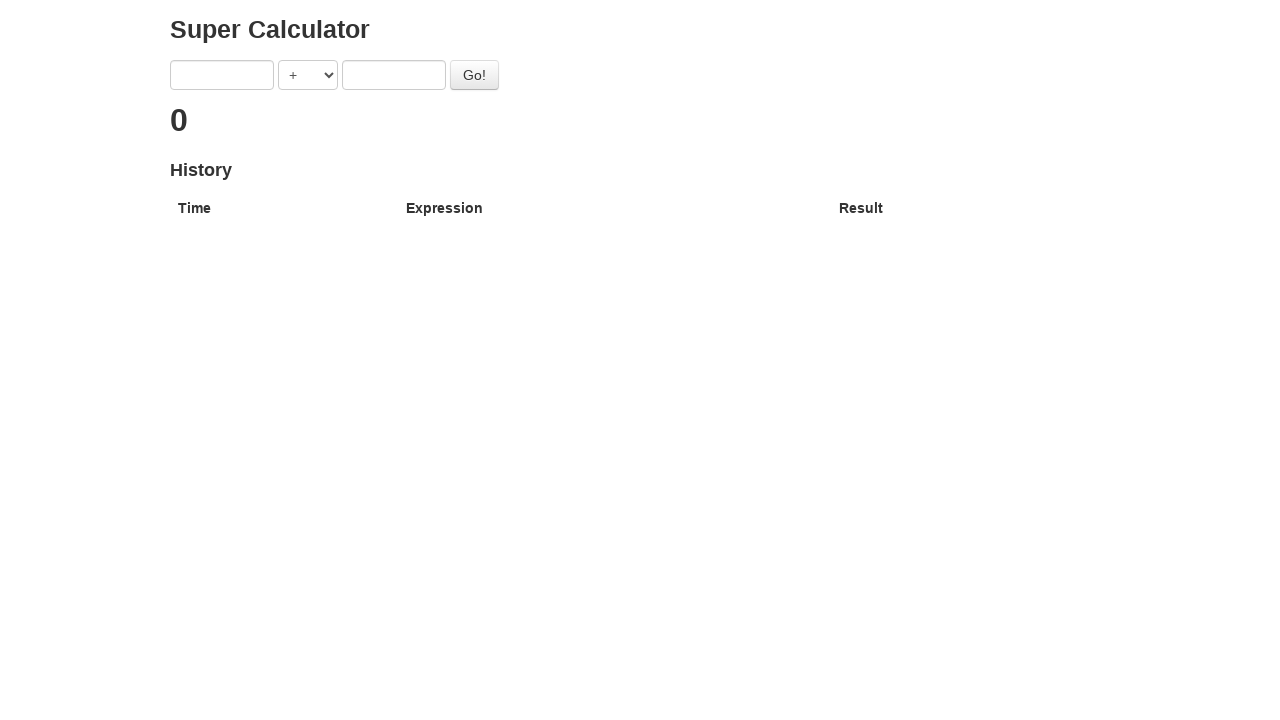

Cleared first number input field on xpath=/html/body/div/div/form/input[1]
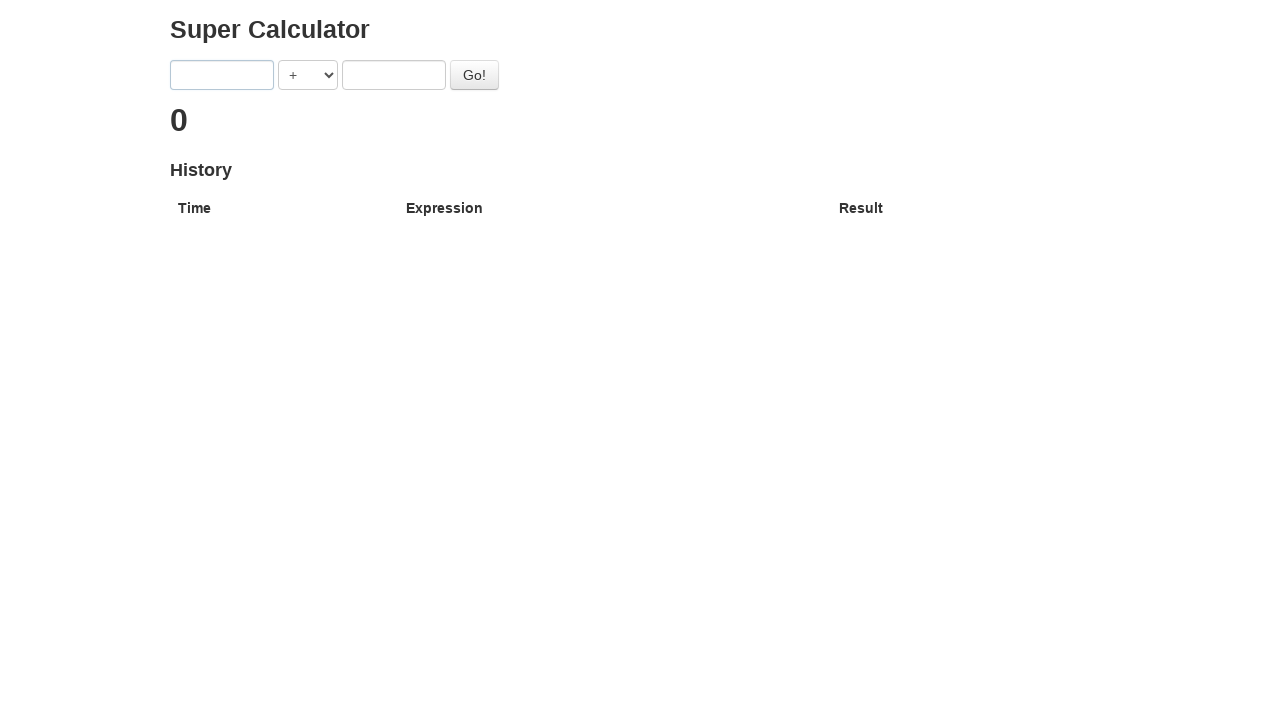

Entered first number '10' in input field on xpath=/html/body/div/div/form/input[1]
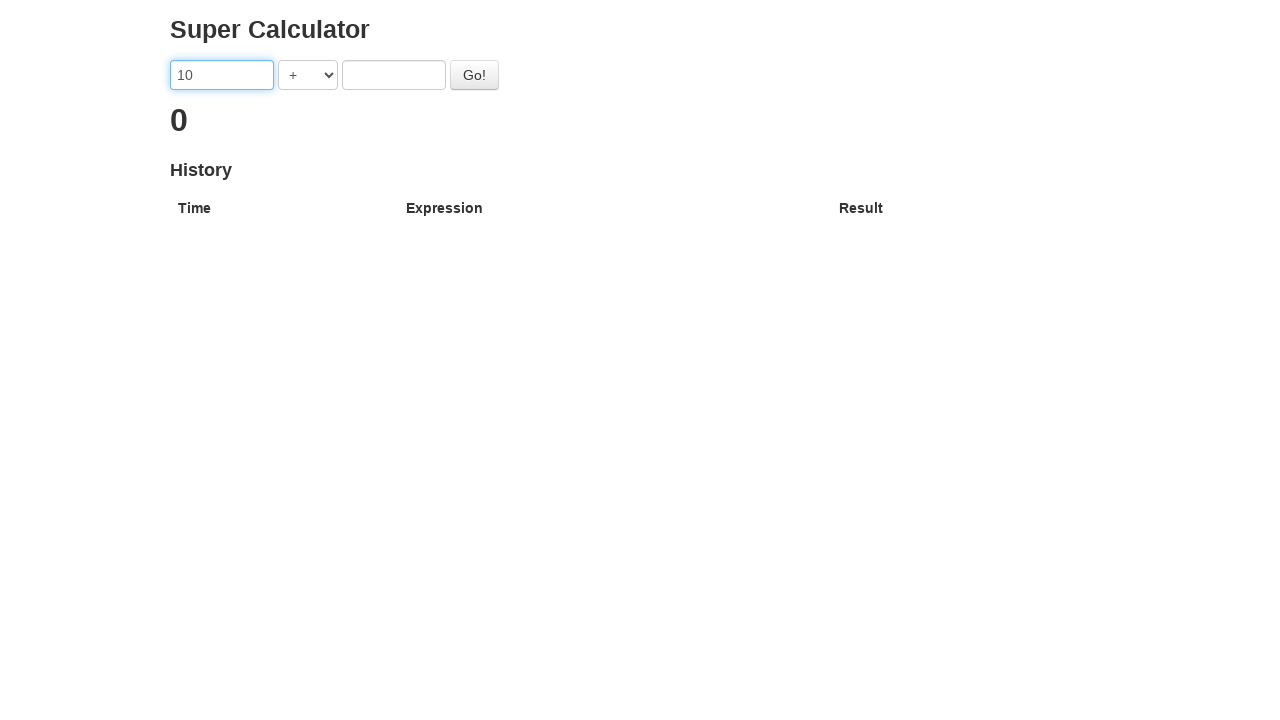

Selected subtraction operator '-' from dropdown on xpath=/html/body/div/div/form/select
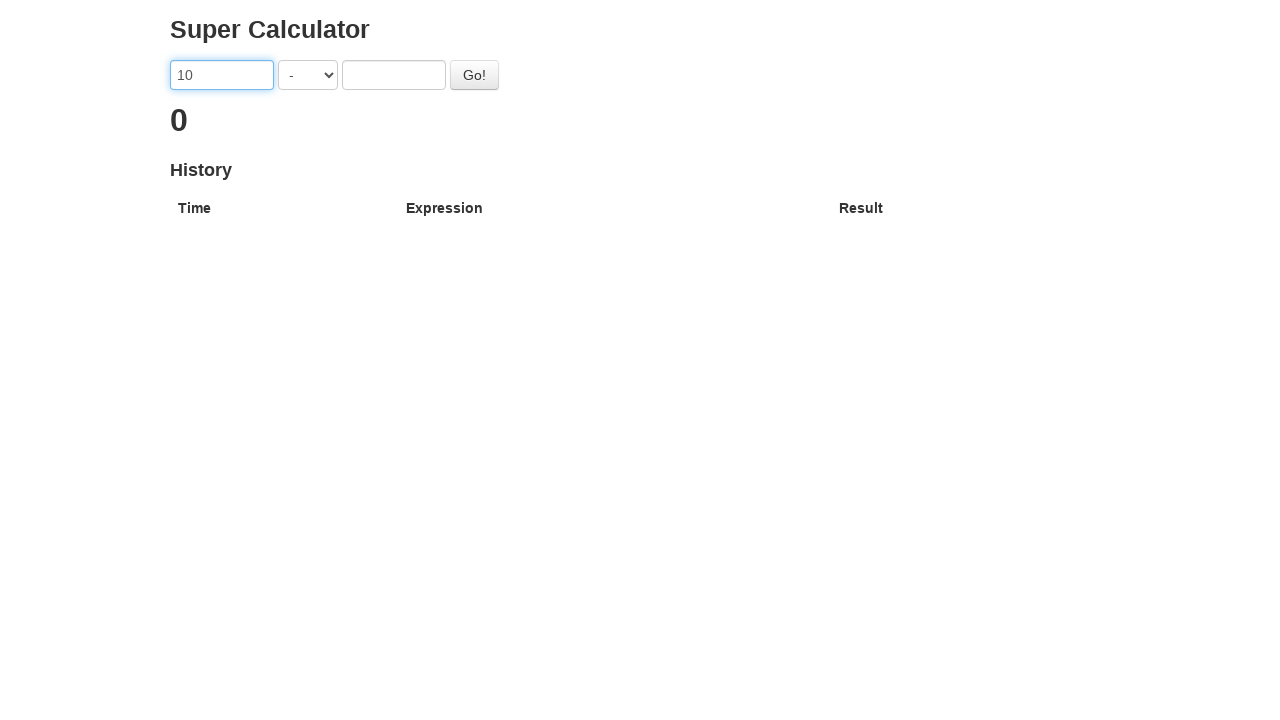

Cleared second number input field on xpath=/html/body/div/div/form/input[2]
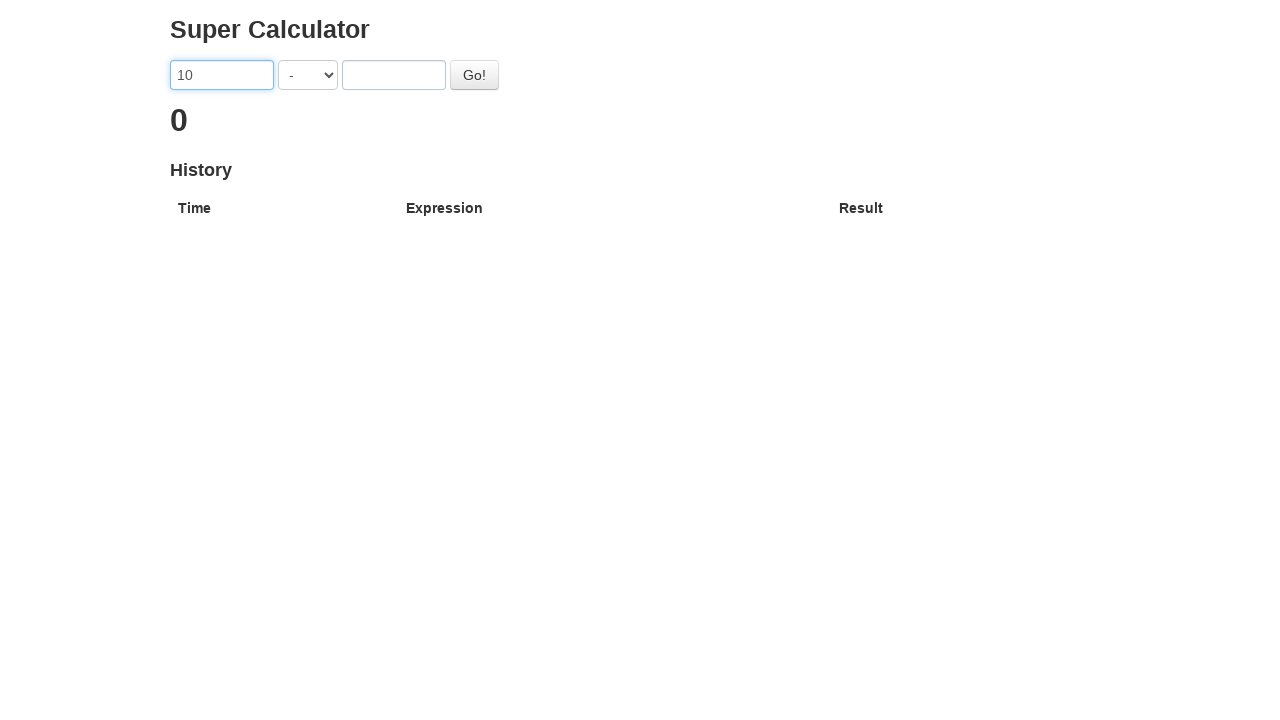

Entered second number '6' in input field on xpath=/html/body/div/div/form/input[2]
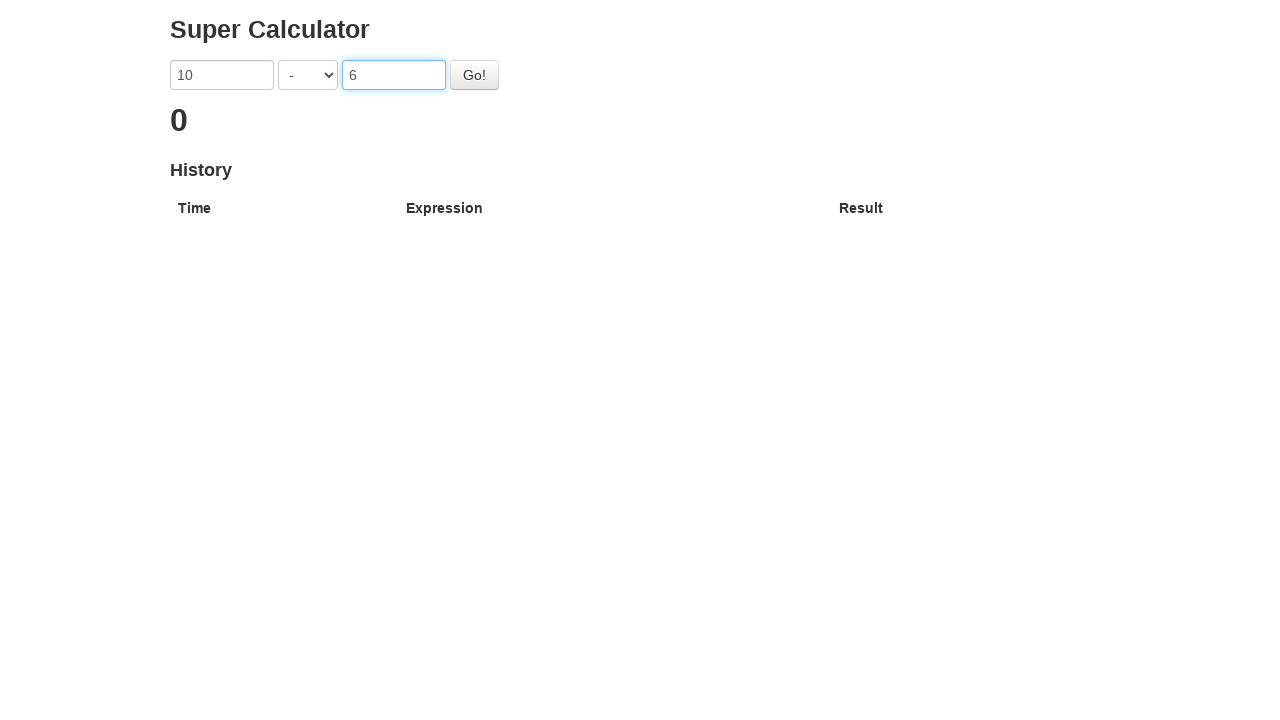

Clicked calculate button to perform subtraction at (474, 75) on #gobutton
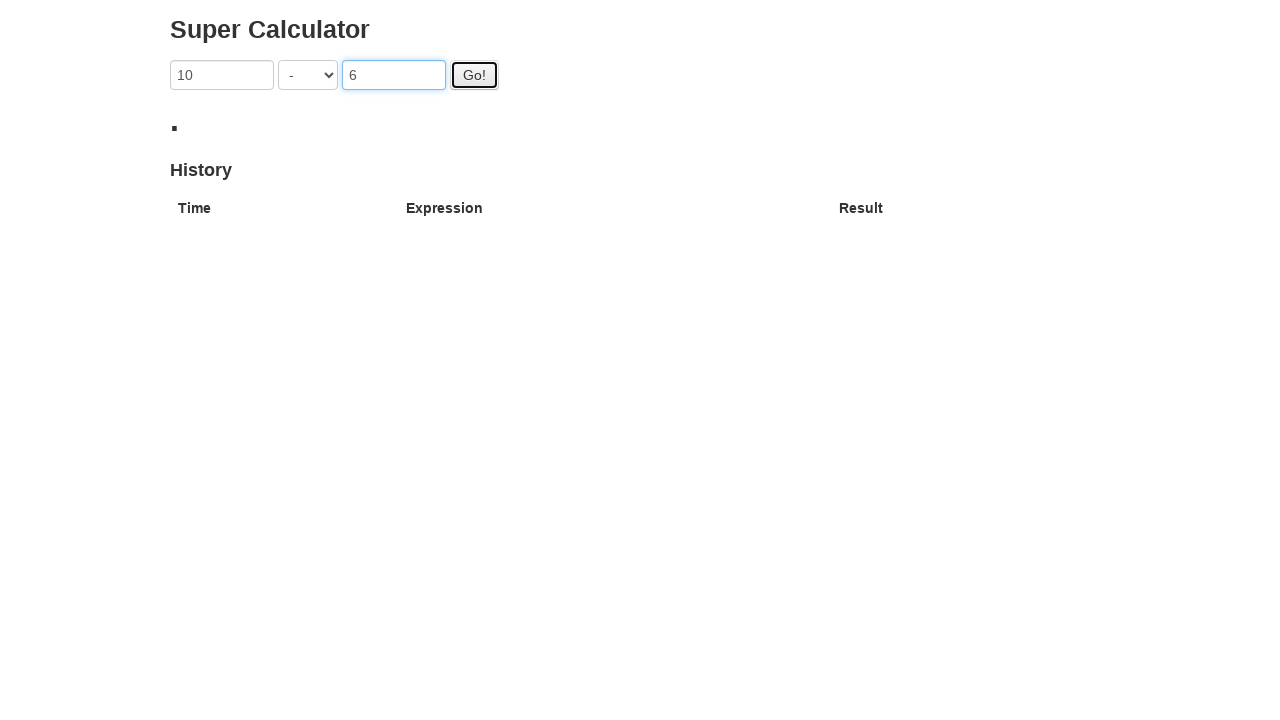

Waited for calculation result to be displayed
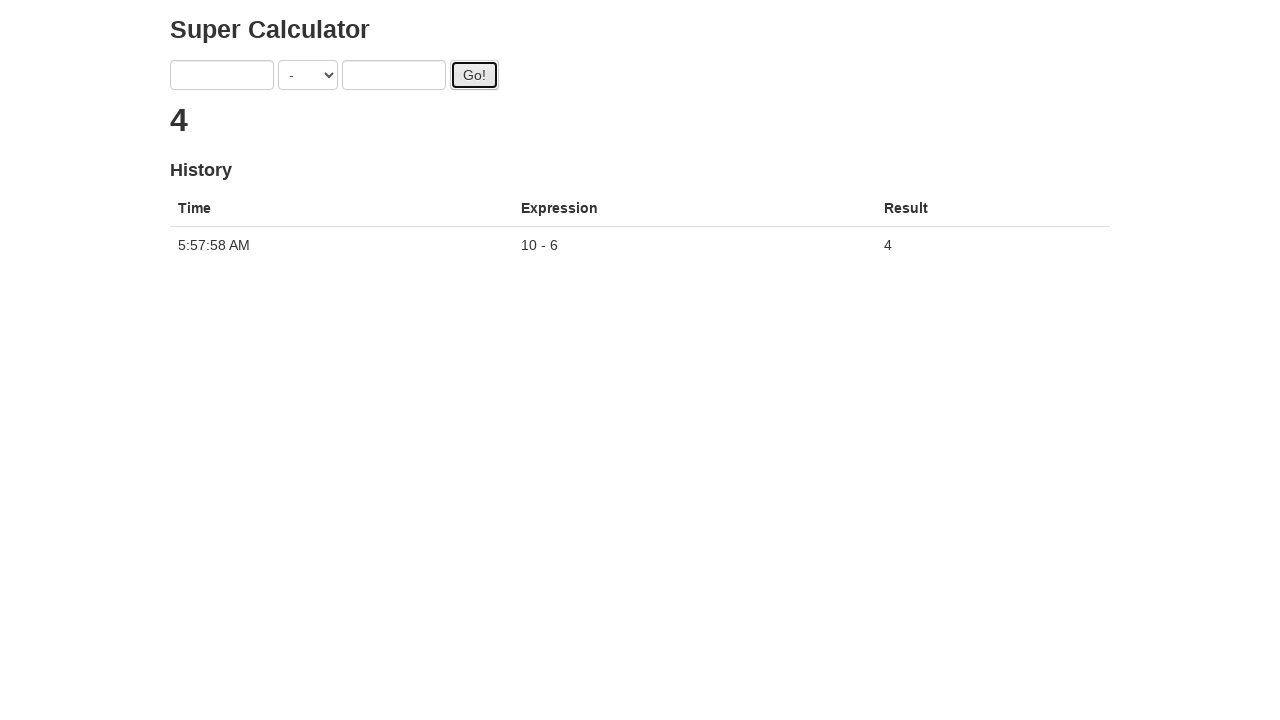

Retrieved result text: '4'
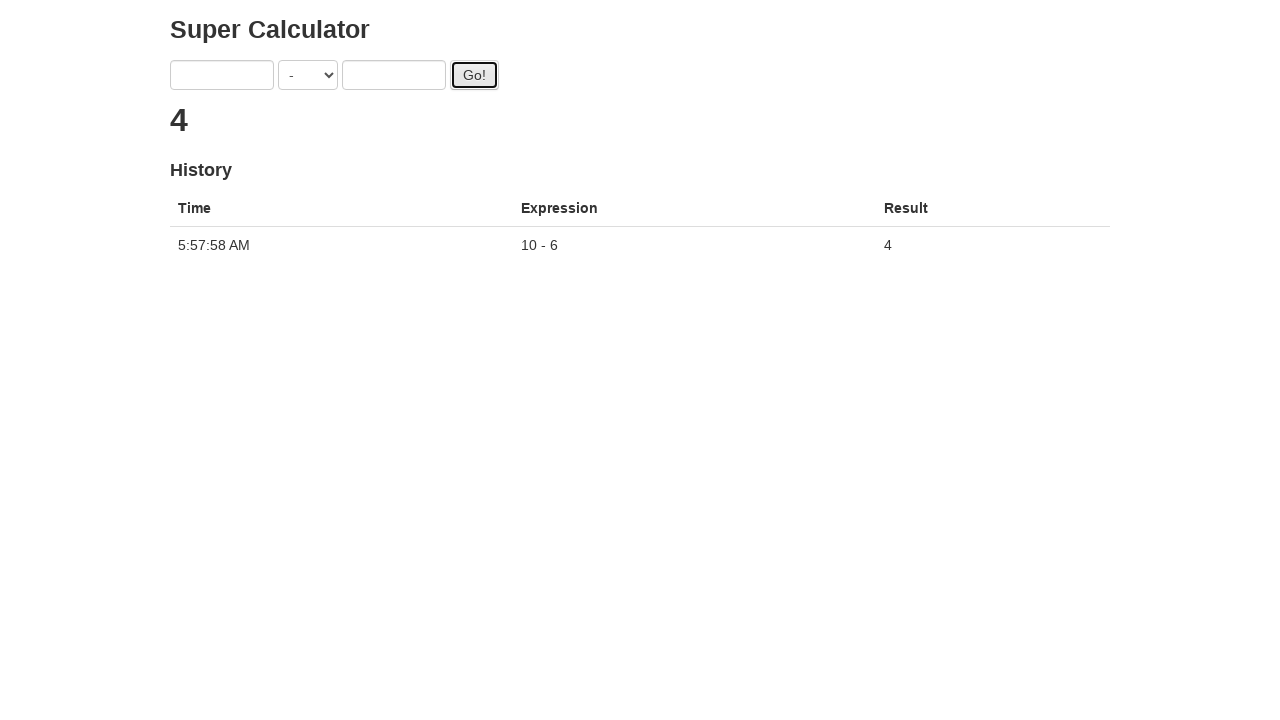

Verified subtraction result equals '4'
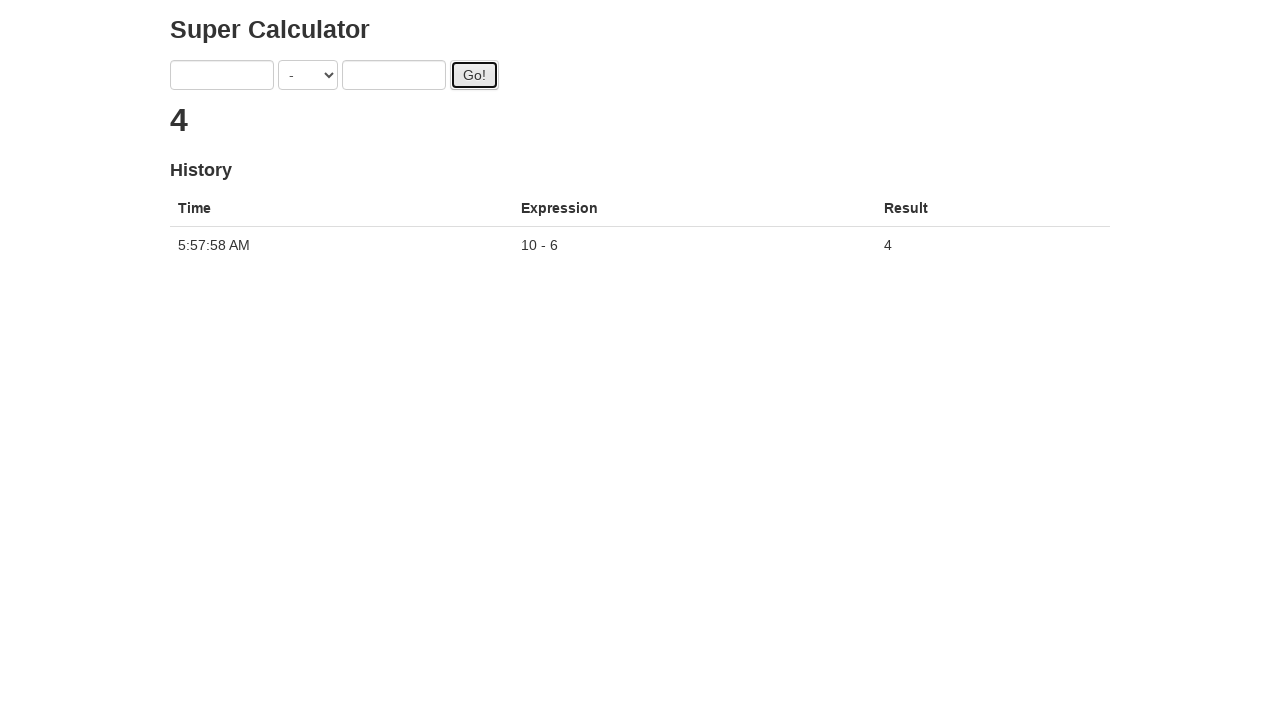

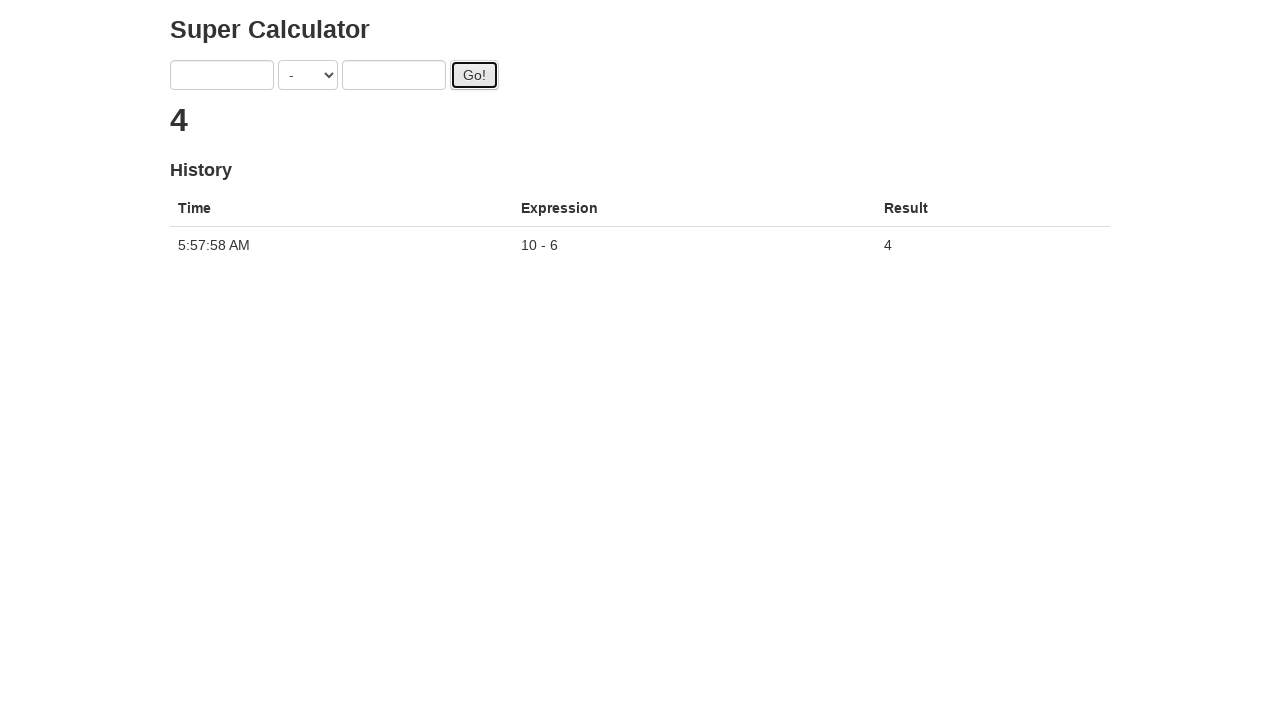